Navigates through the ITAÚ bank website by clicking on "Beneficios Itaú" button and then selecting "Mi Itaú efectivo" link.

Starting URL: https://banco.itau.co/

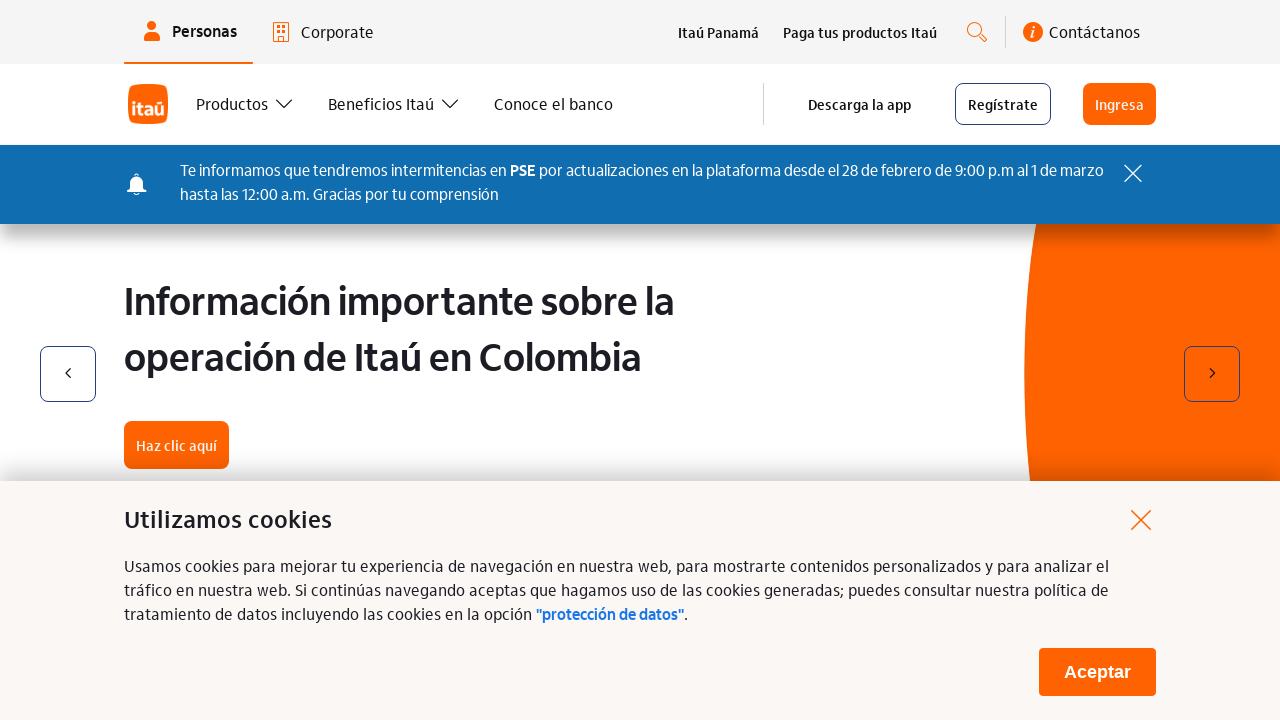

Clicked 'Beneficios Itaú' button at (395, 104) on internal:role=button[name="Beneficios Itaú"i]
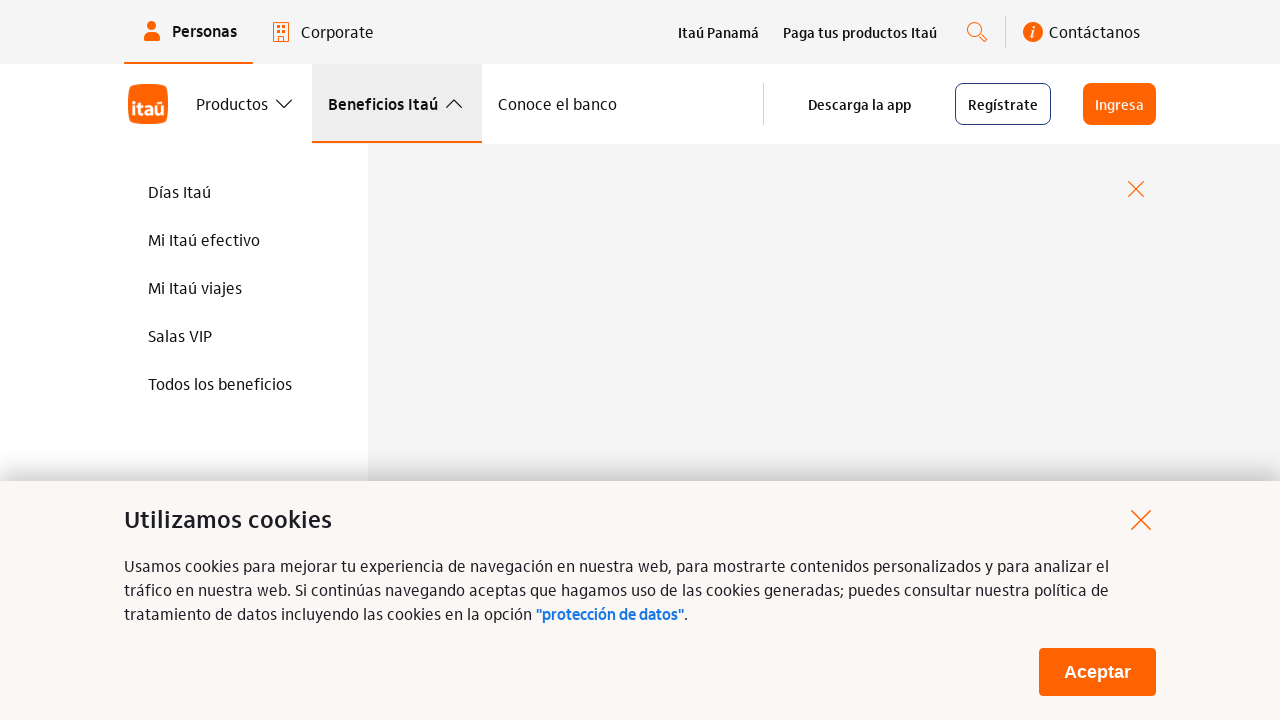

Clicked 'Mi Itaú efectivo' link at (246, 240) on internal:role=link[name="Mi Itaú efectivo"i]
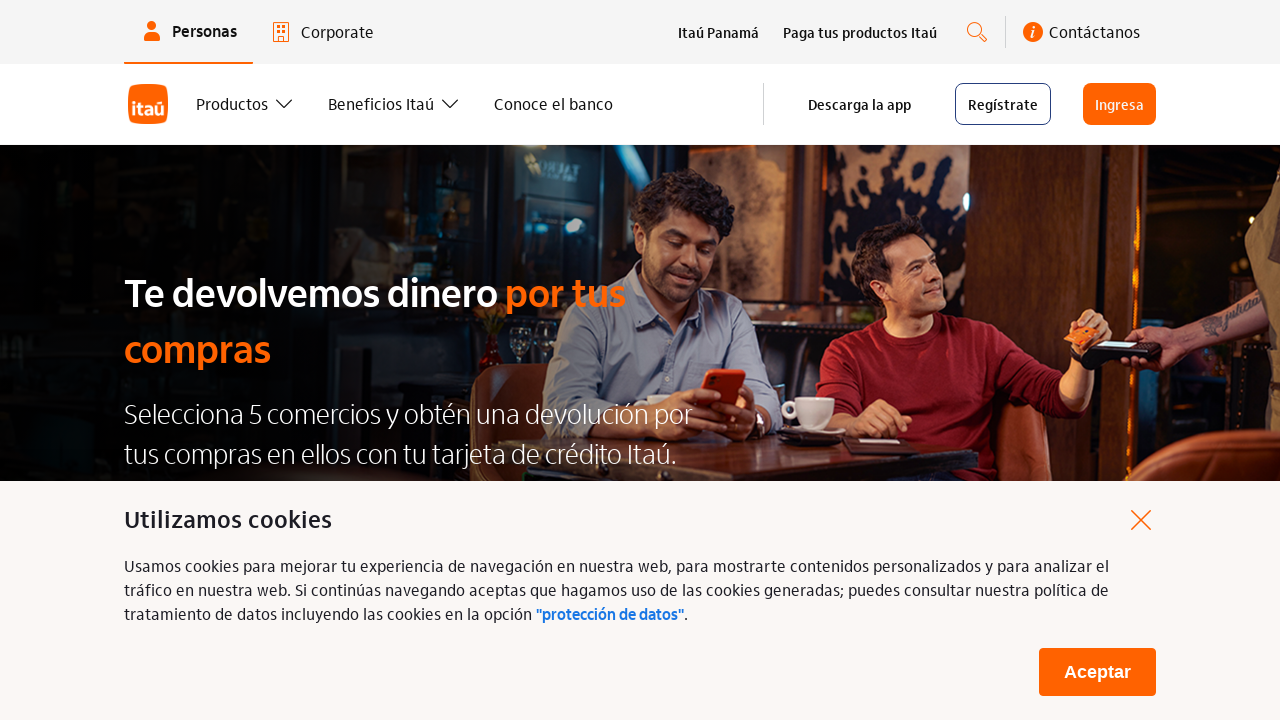

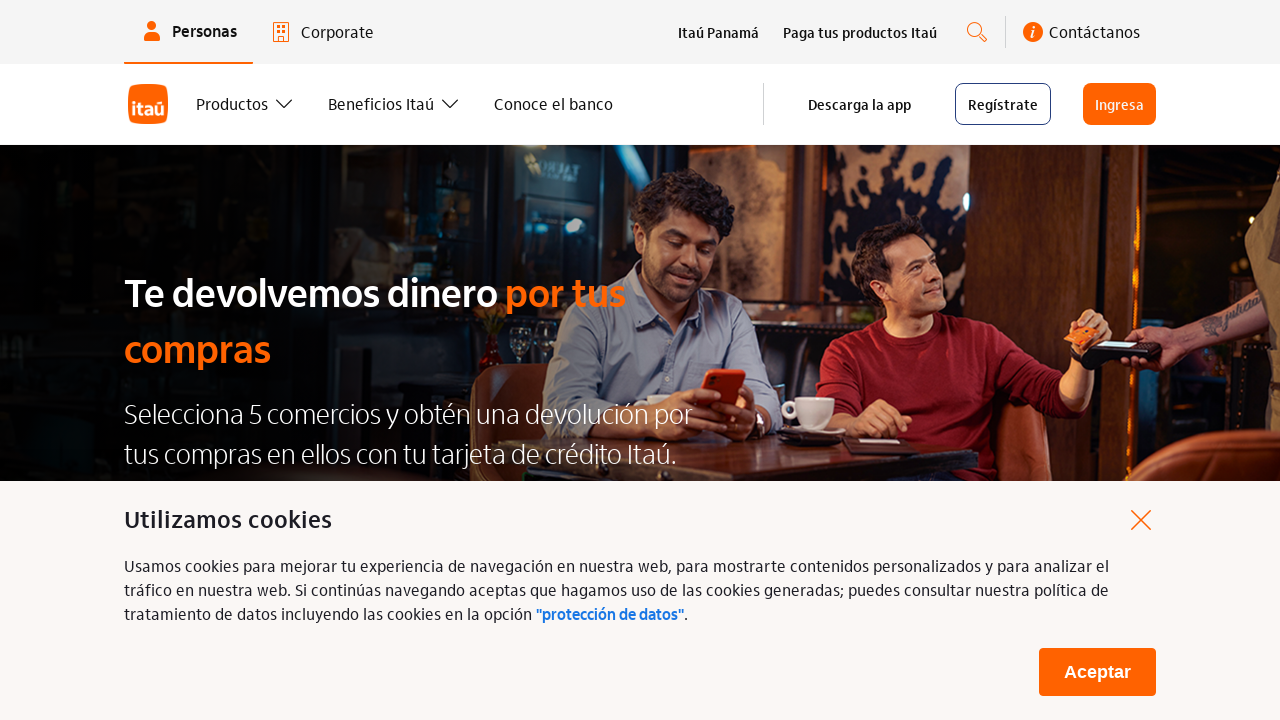